Tests multiple window handling by clicking a link that opens a new window and switching between browser windows/tabs

Starting URL: https://the-internet.herokuapp.com/windows

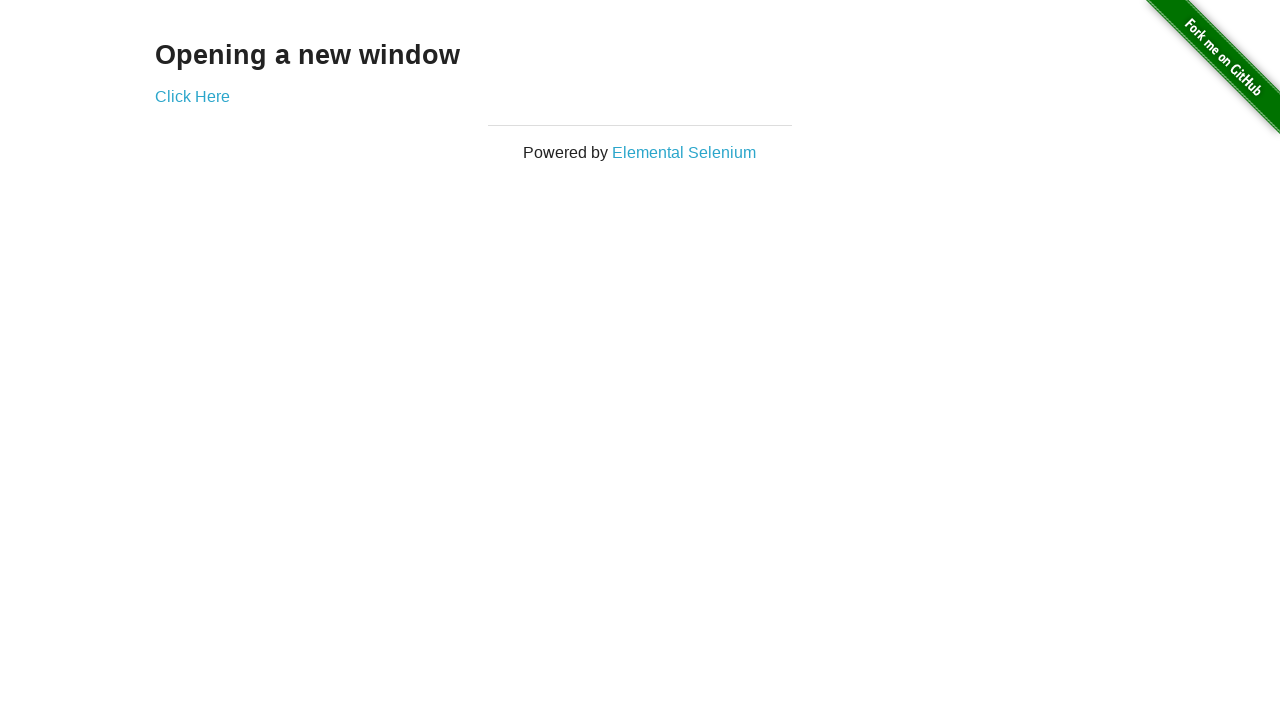

Clicked 'Click Here' link and new window/tab opened at (192, 96) on text=Click Here
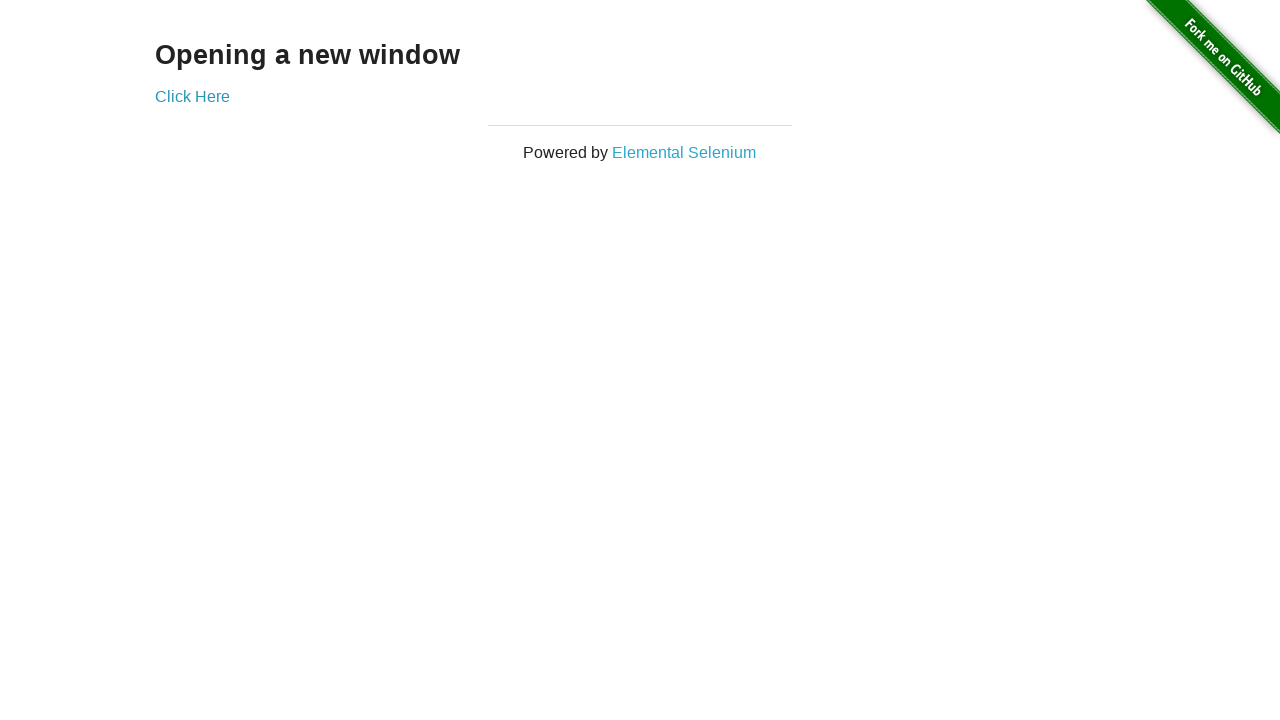

New page finished loading
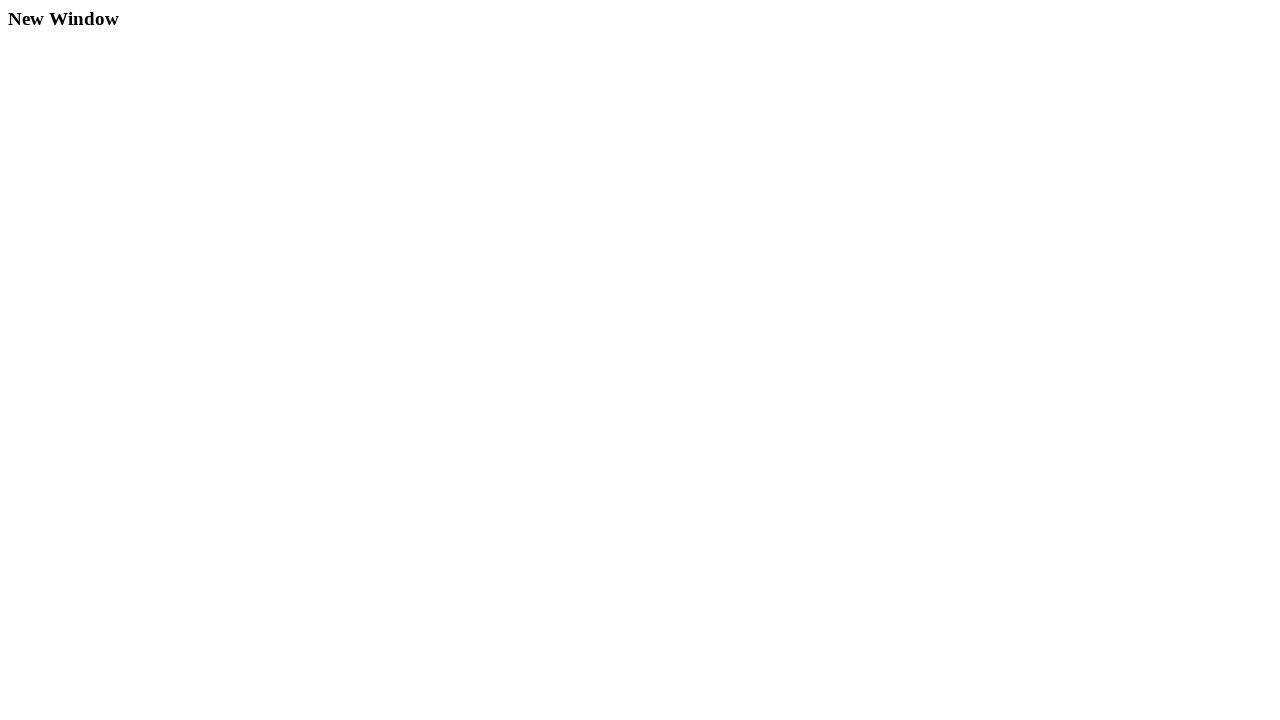

Verified new page contains h3 element
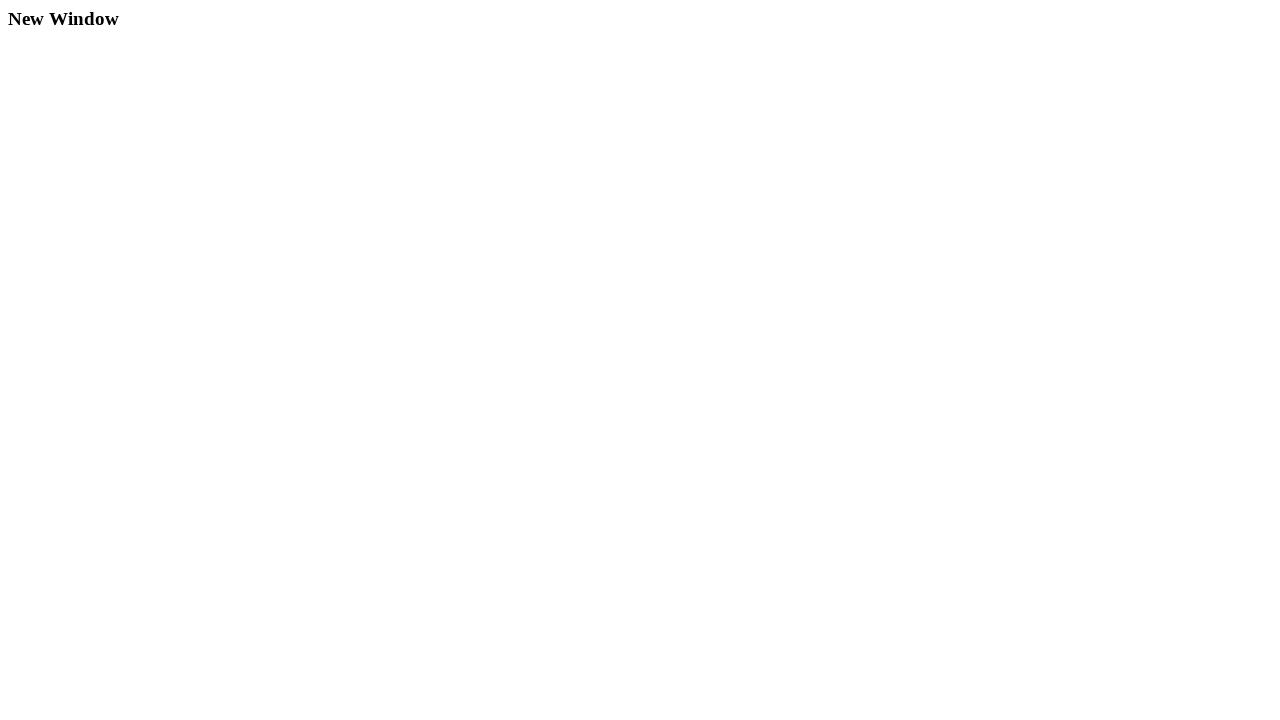

Switched back to original page
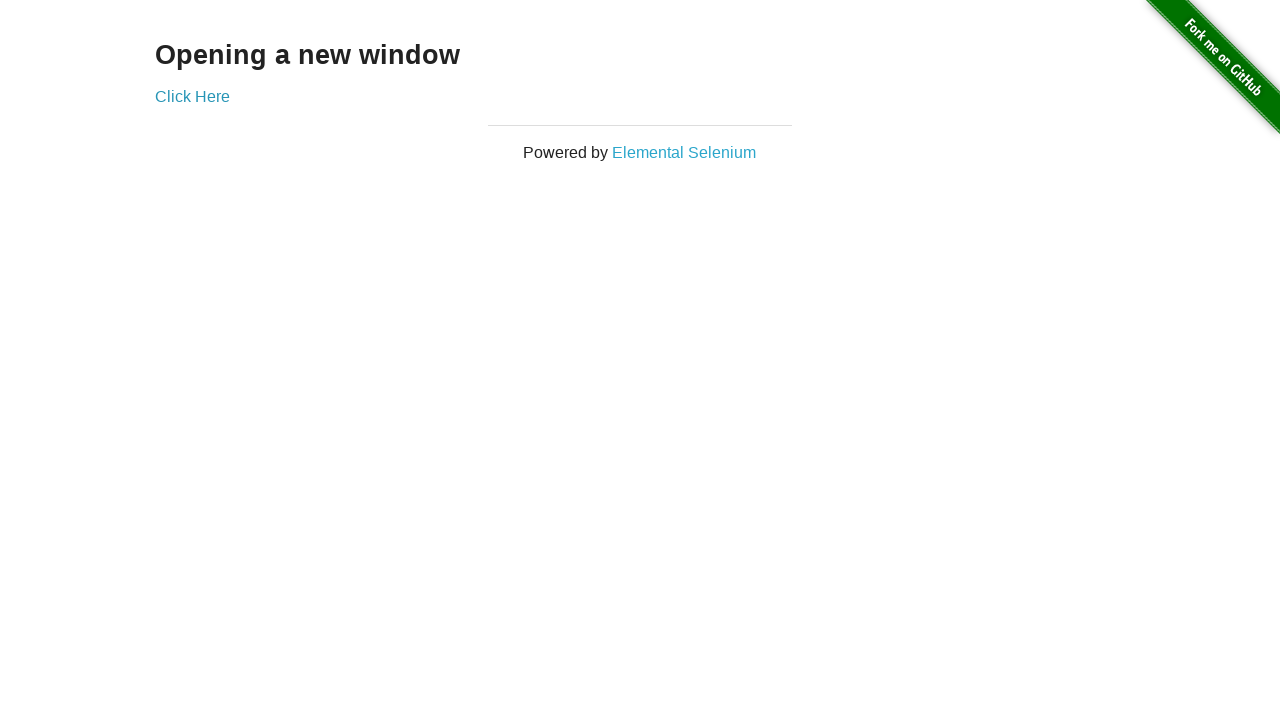

Verified original page still accessible with 'Click Here' link visible
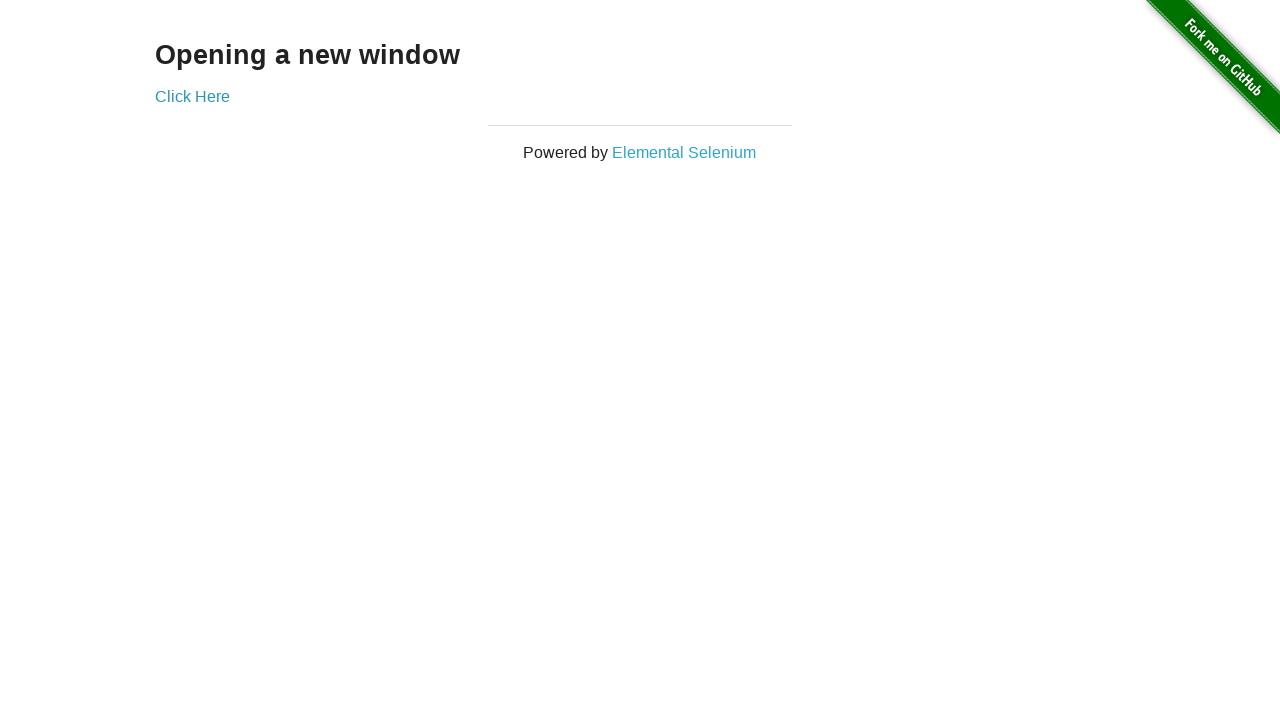

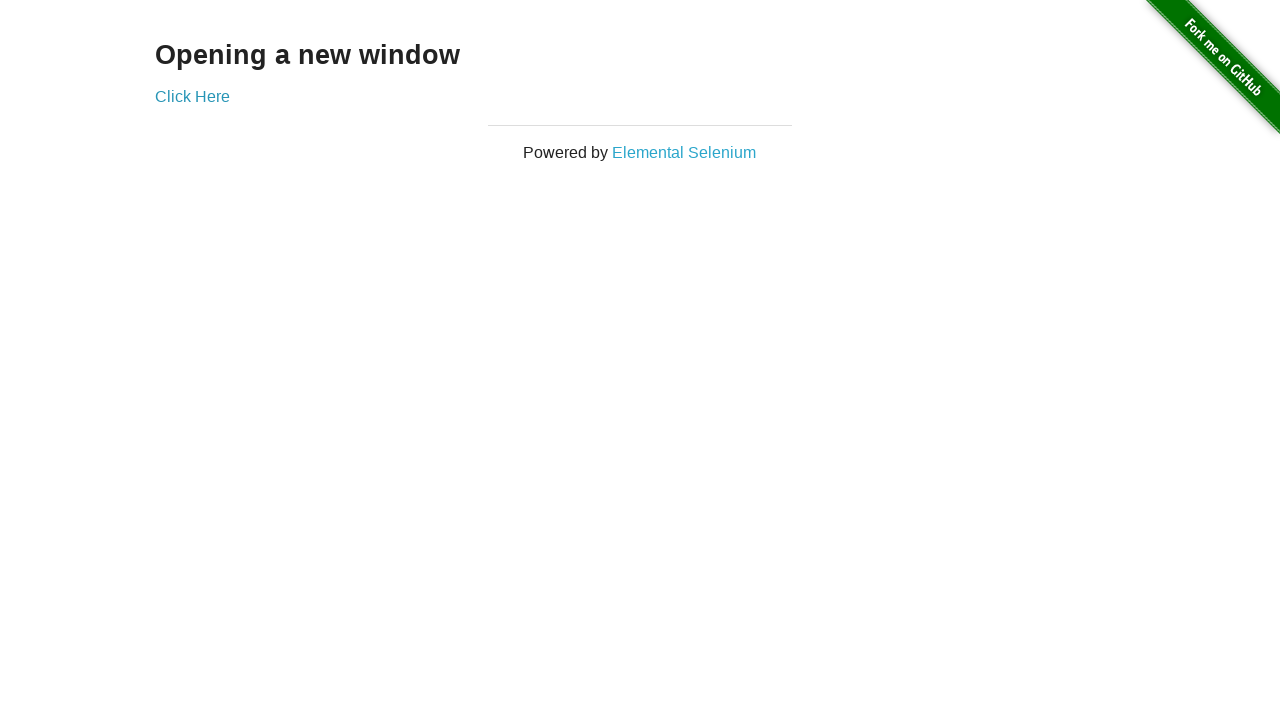